Sets the current date in the date picker

Starting URL: https://demoqa.com/date-picker

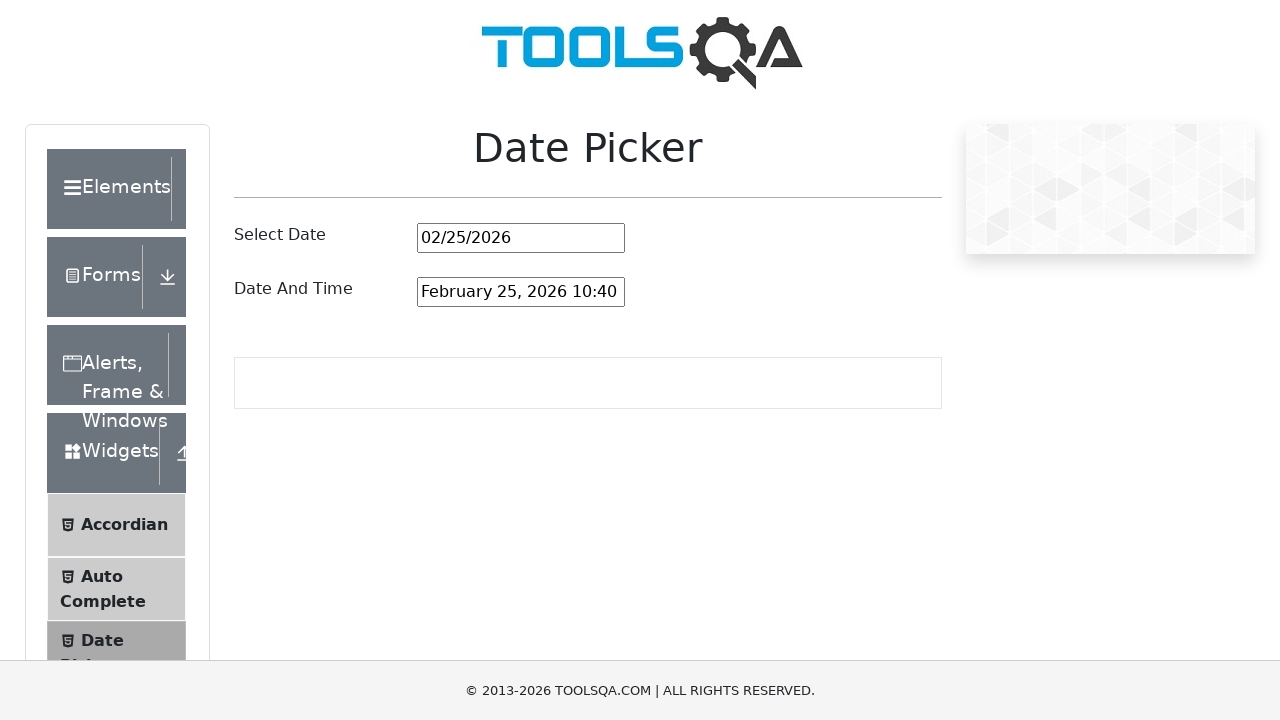

Clicked date picker input field at (521, 238) on #datePickerMonthYearInput
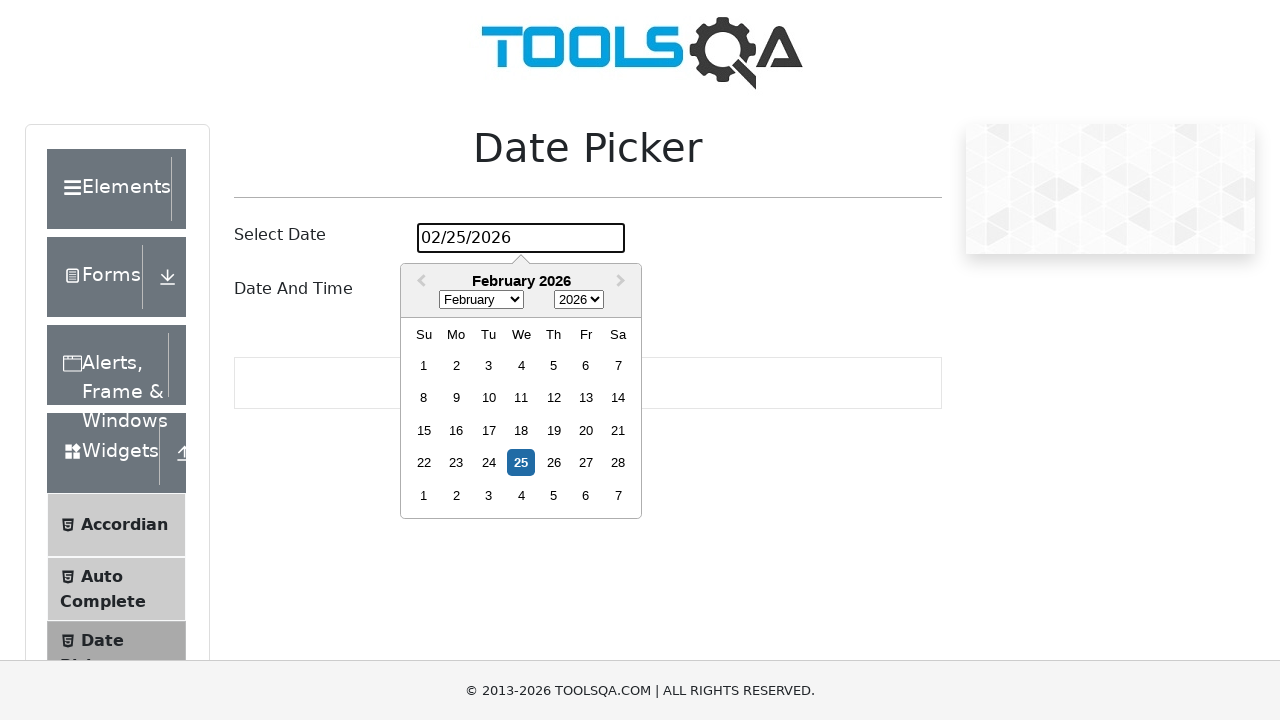

Cleared existing date from input field on #datePickerMonthYearInput
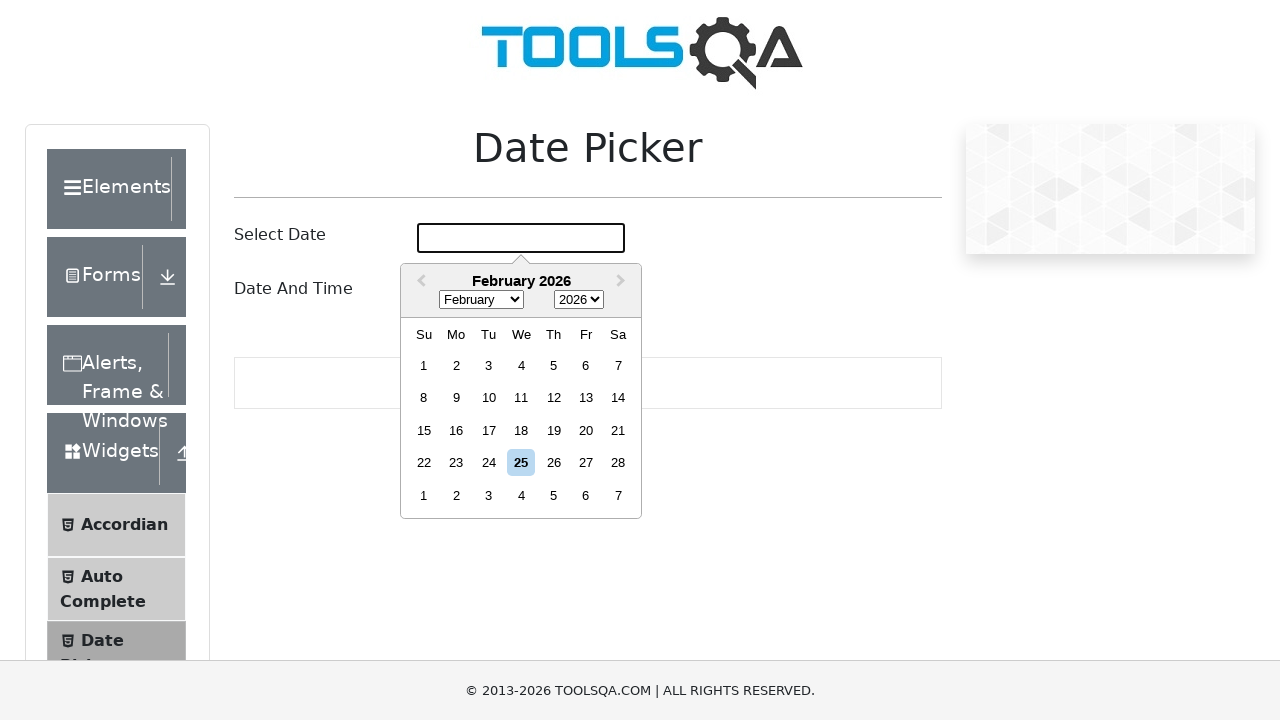

Retrieved current date: 02-25-2026
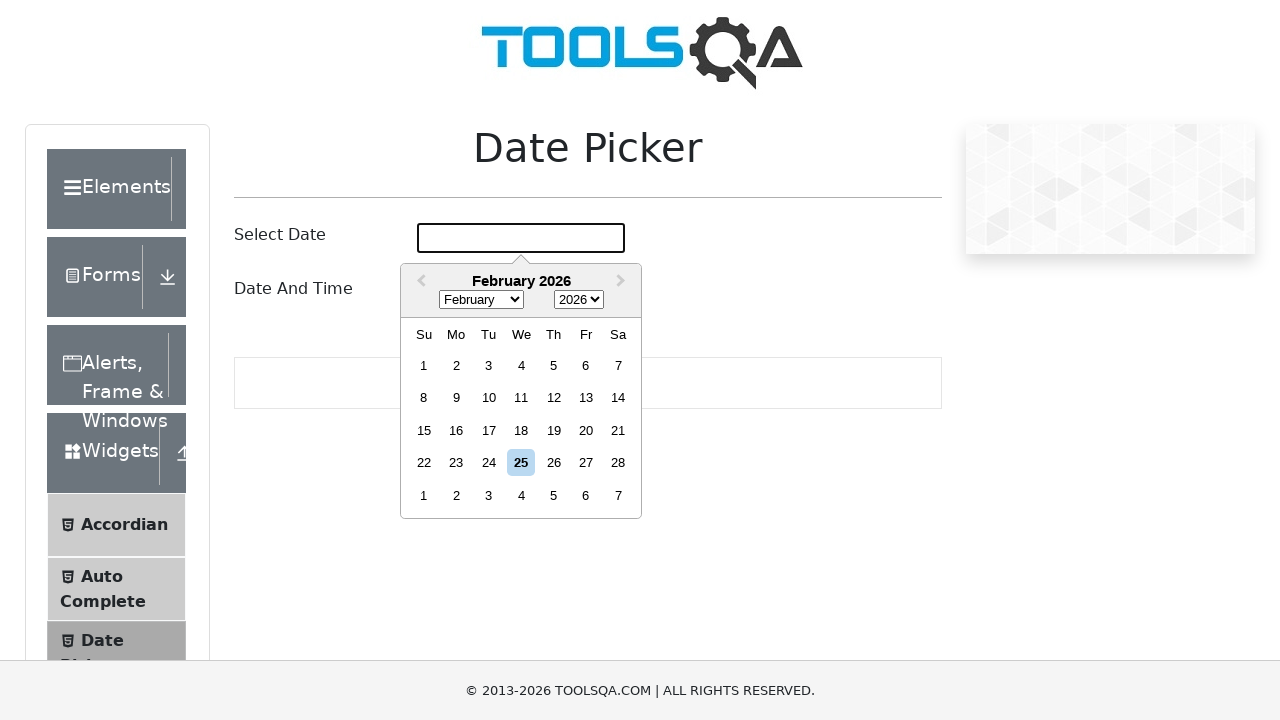

Filled date picker with current date: 02-25-2026 on #datePickerMonthYearInput
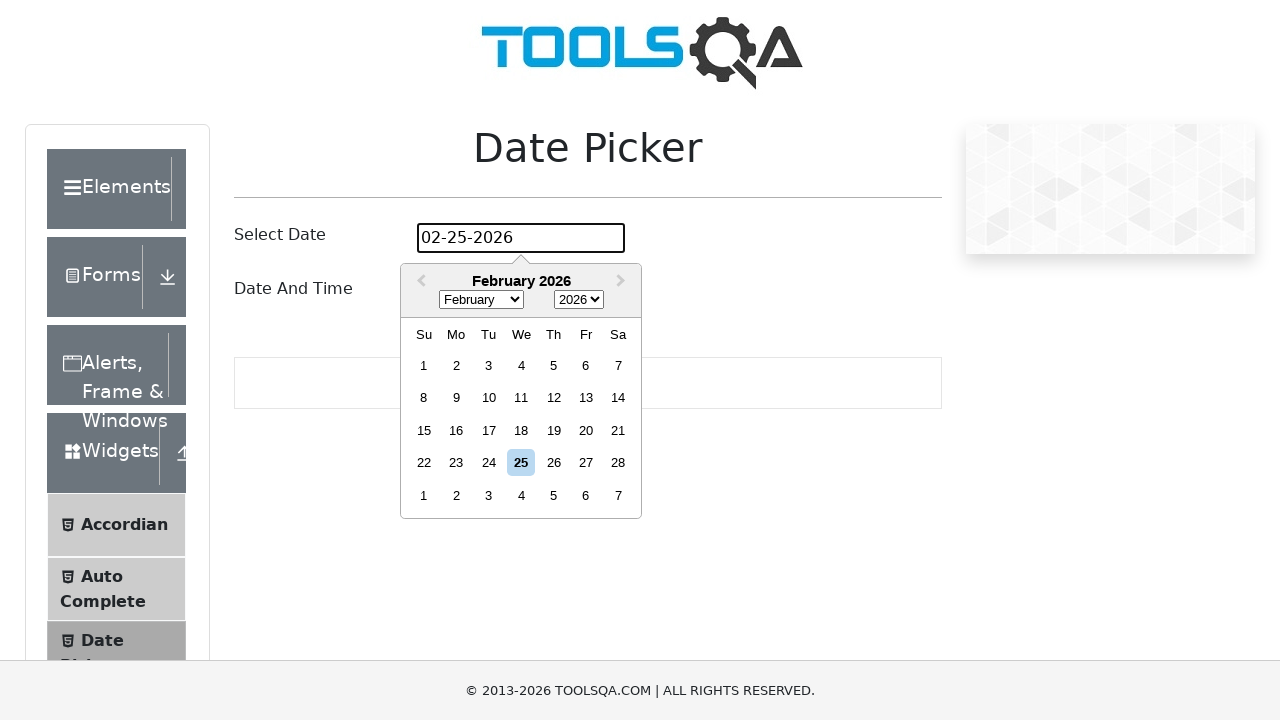

Pressed Enter to confirm date selection on #datePickerMonthYearInput
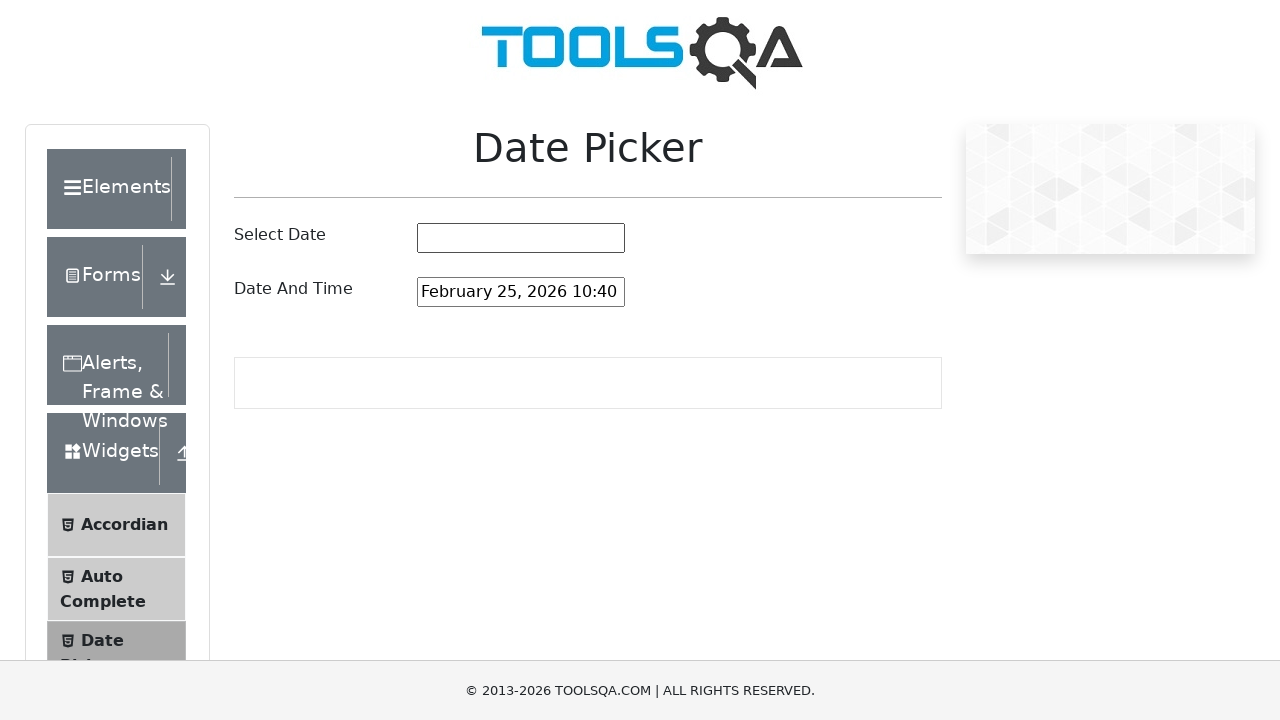

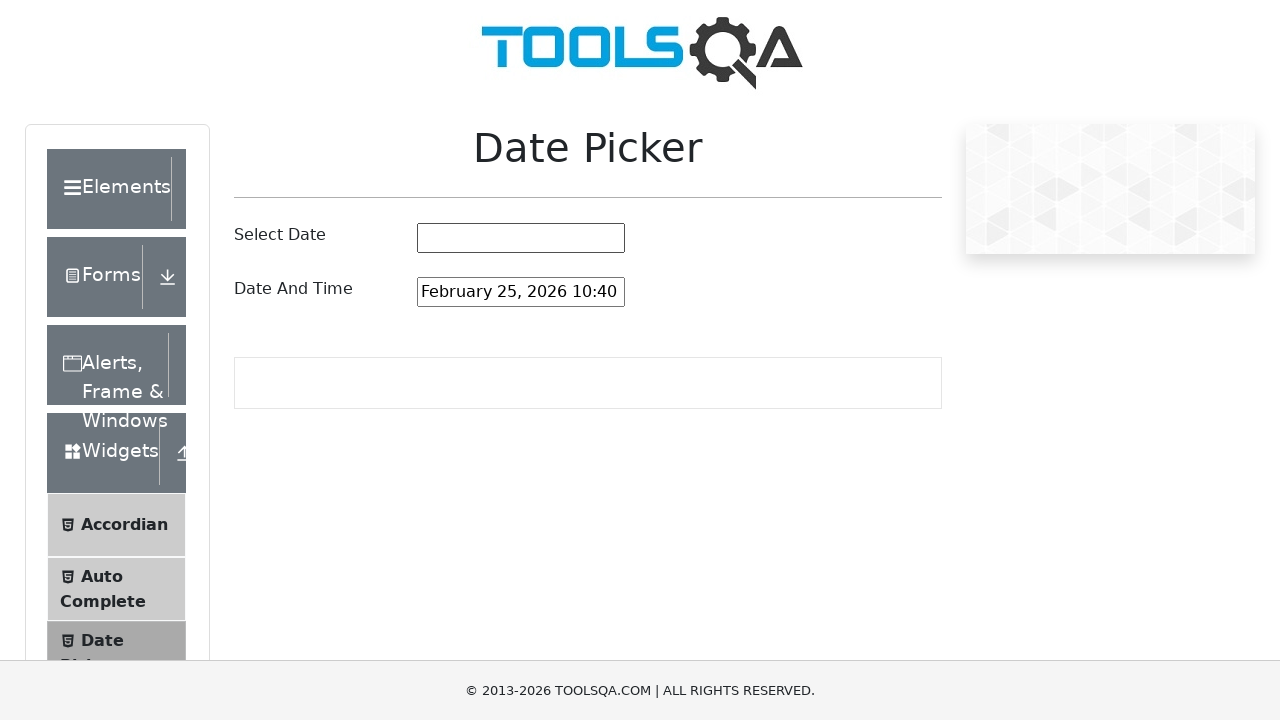